Navigates to a Taiwan traffic police reporting page, accepts the terms of service by clicking a checkbox, and clicks the "Next" button to proceed to the report form.

Starting URL: https://traffic.hchpb.gov.tw/10/13

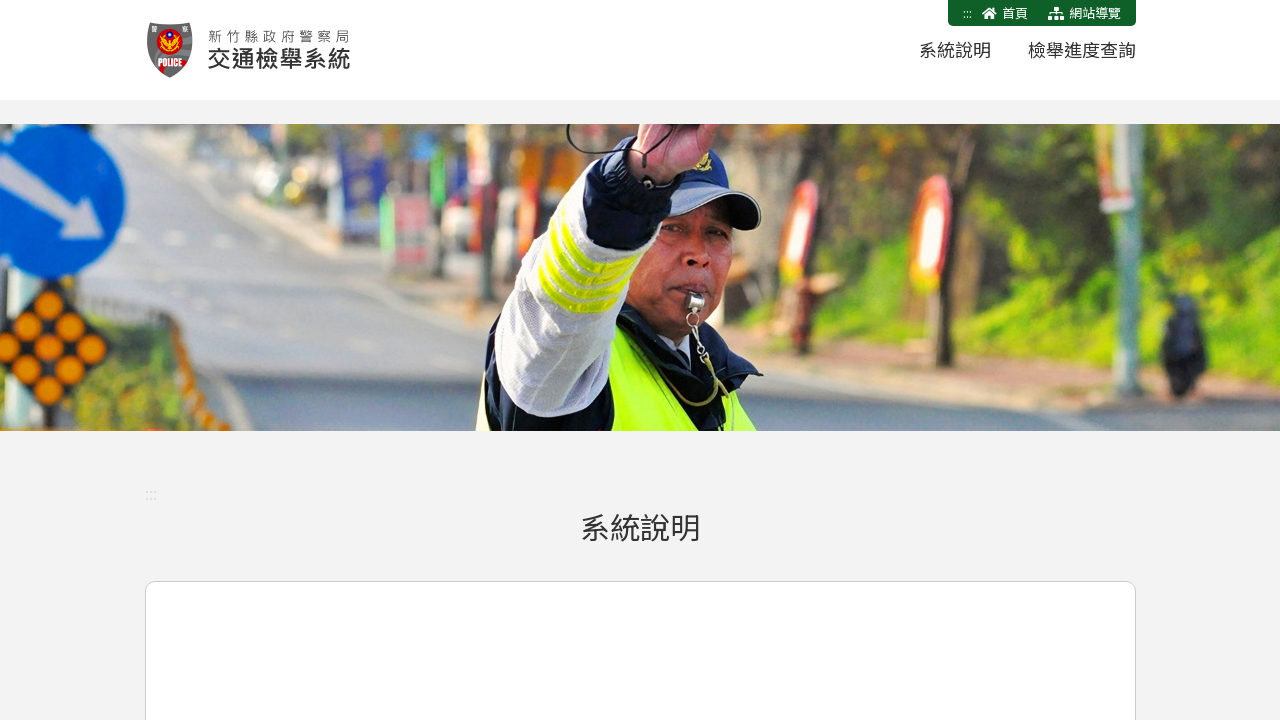

Waited for page to load with domcontentloaded state
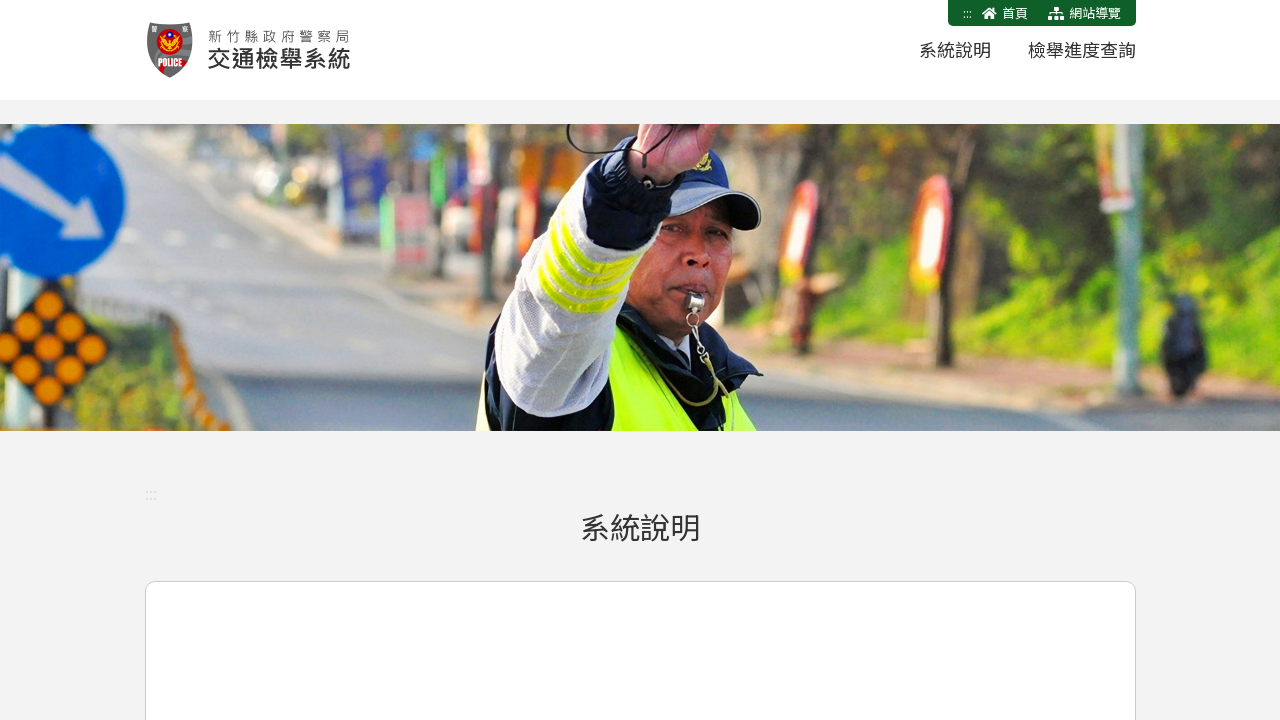

Located terms of service checkbox
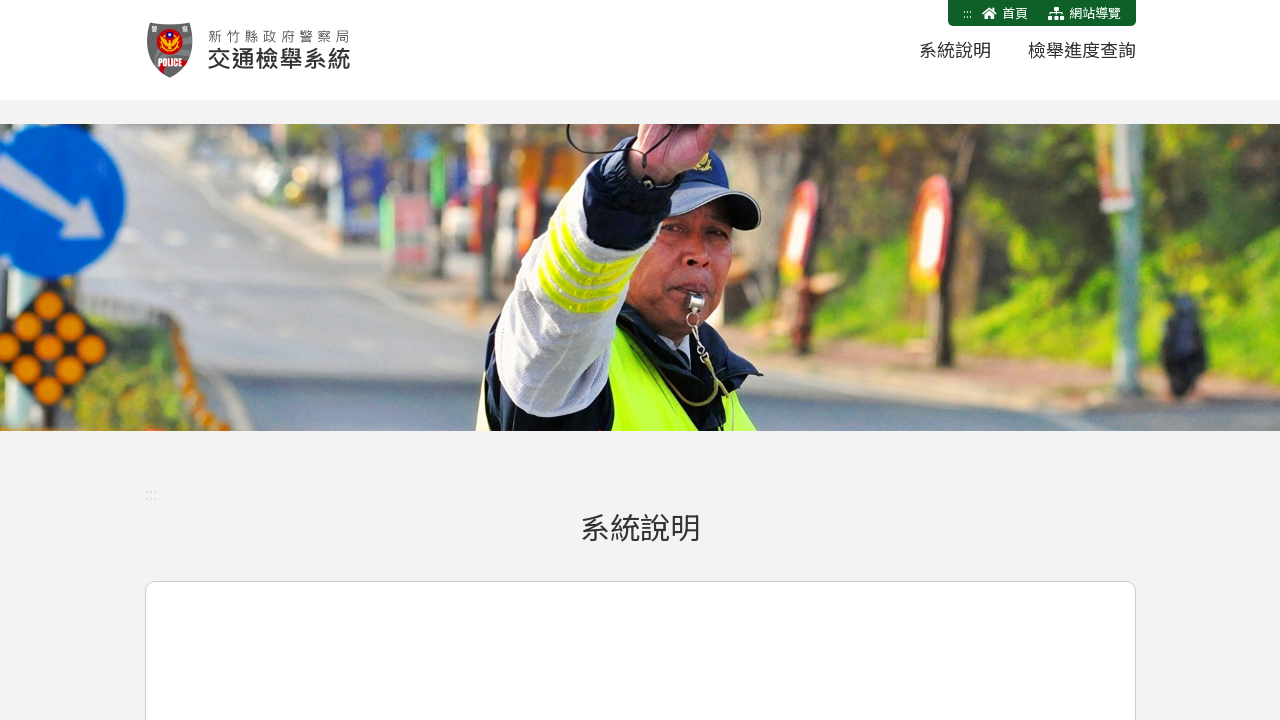

Scrolled checkbox into view
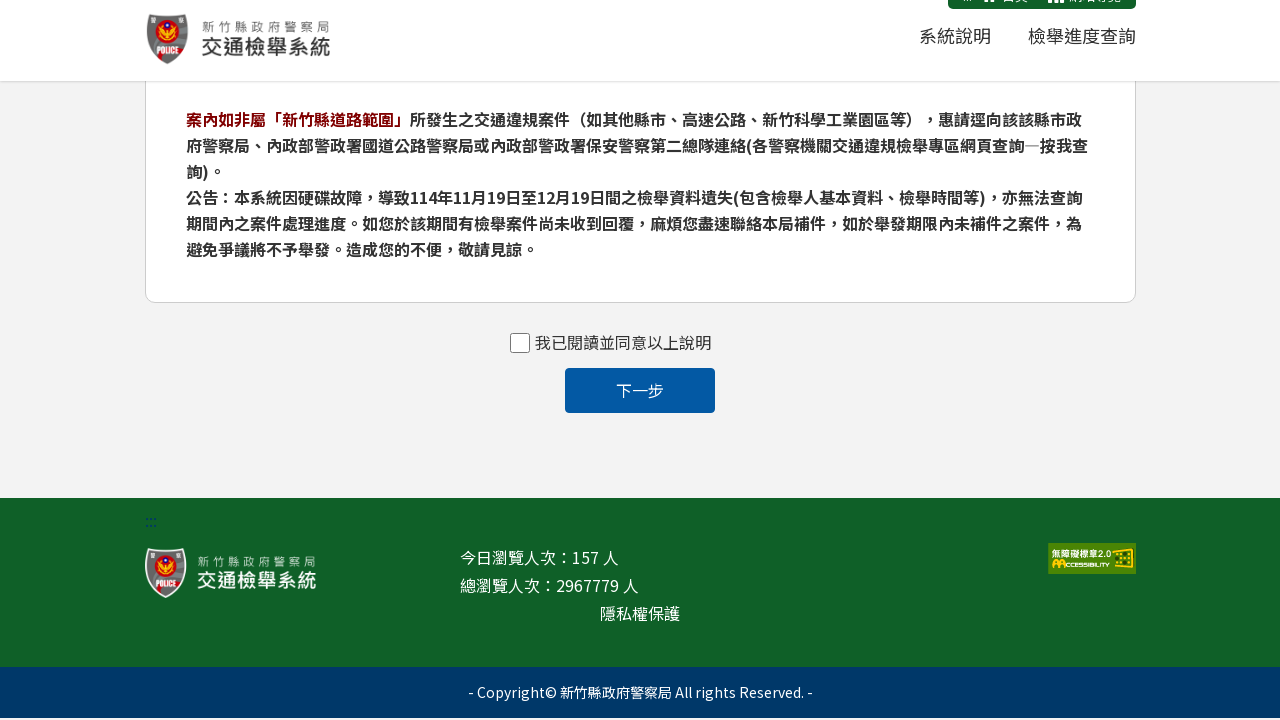

Clicked checkbox to accept terms of service at (520, 345) on label.agree > input[type='checkbox']
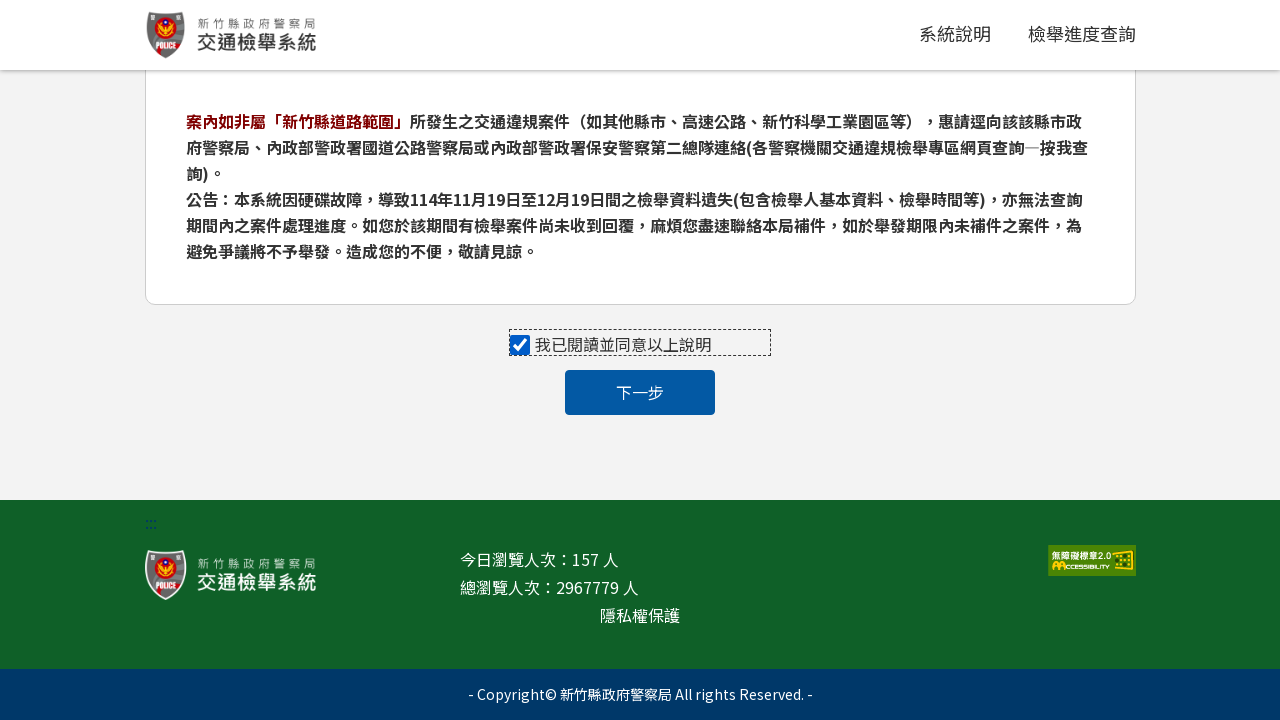

Located Next button (下一步)
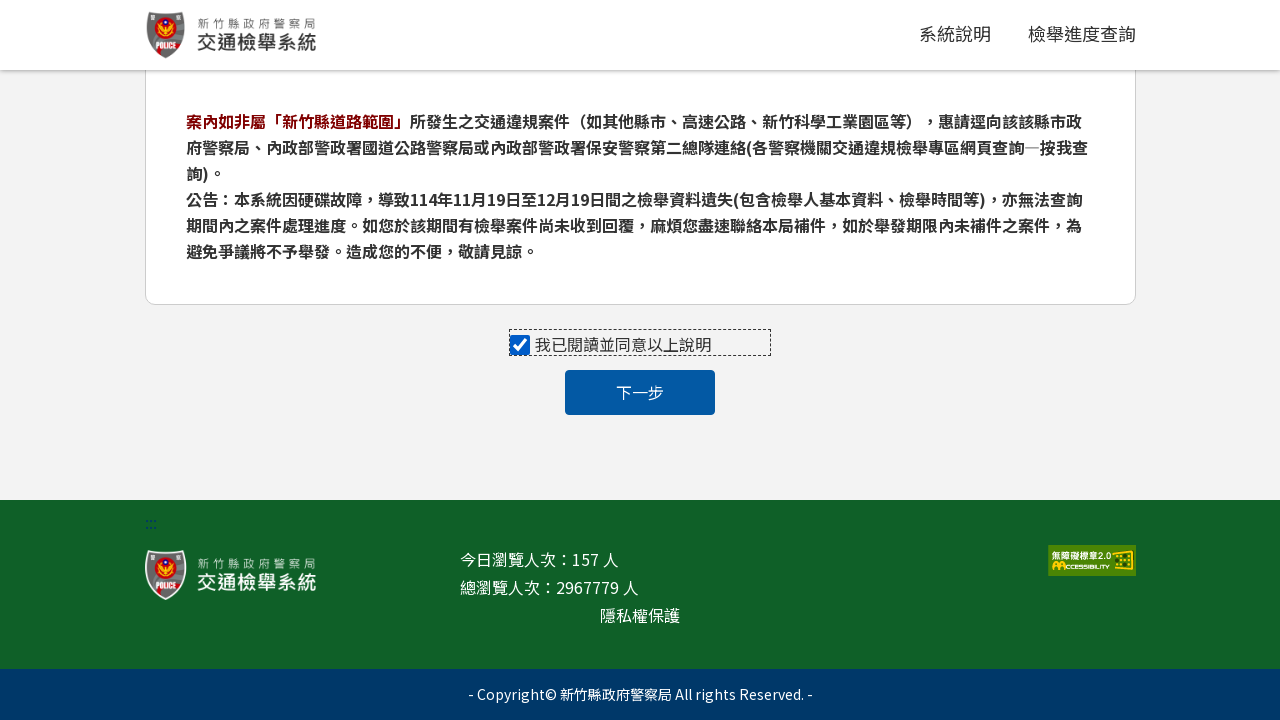

Scrolled Next button into view
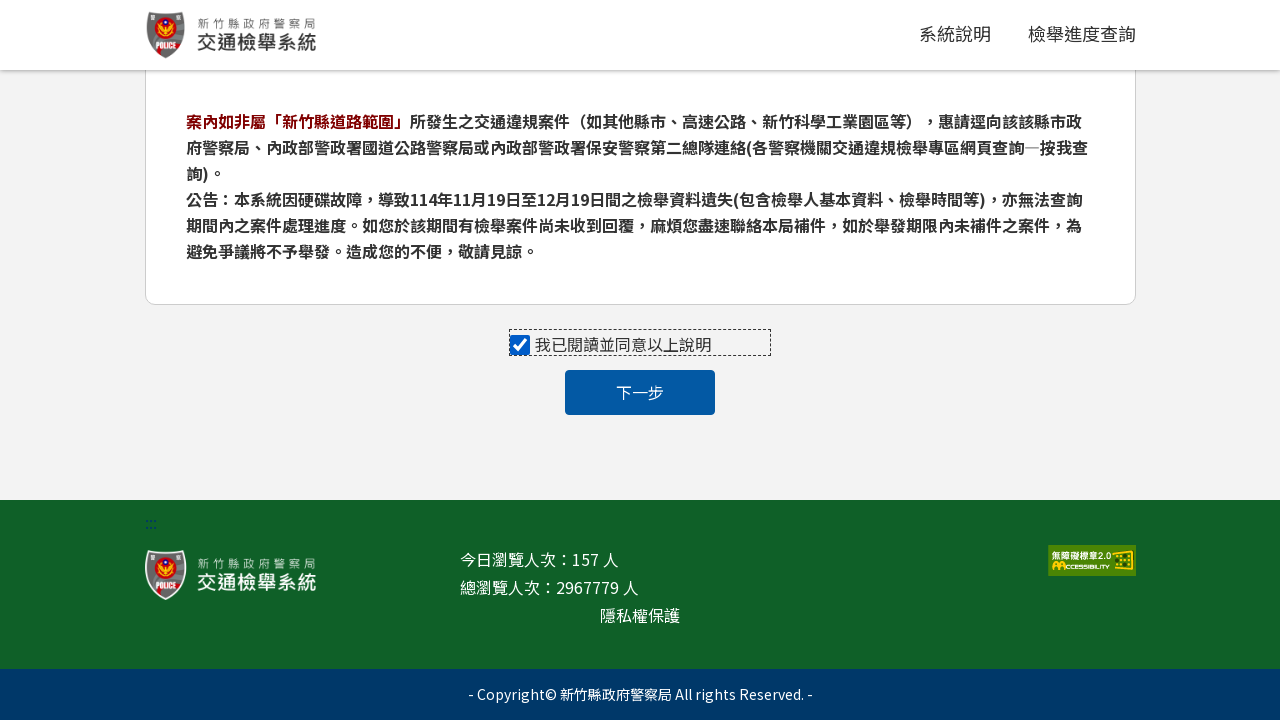

Clicked Next button to proceed to report form at (640, 392) on button.btn.btn-primary >> internal:has-text="\u4e0b\u4e00\u6b65"i
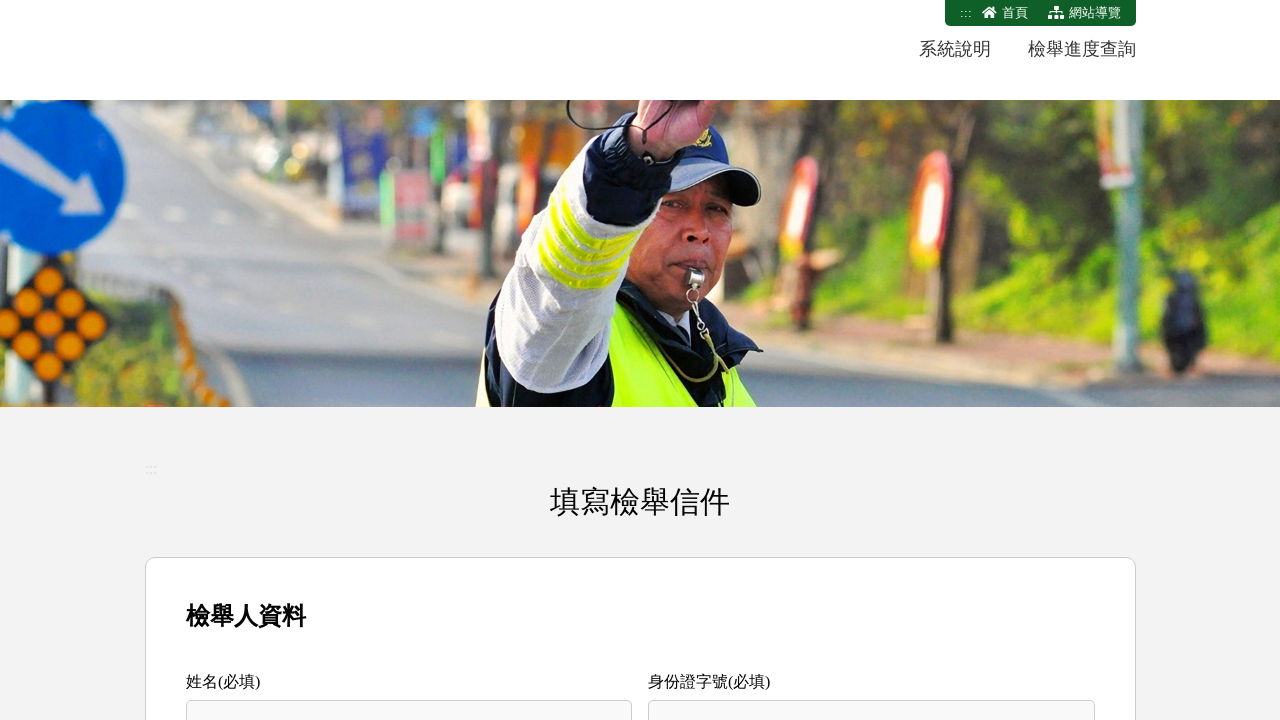

Page redirected to traffic report form
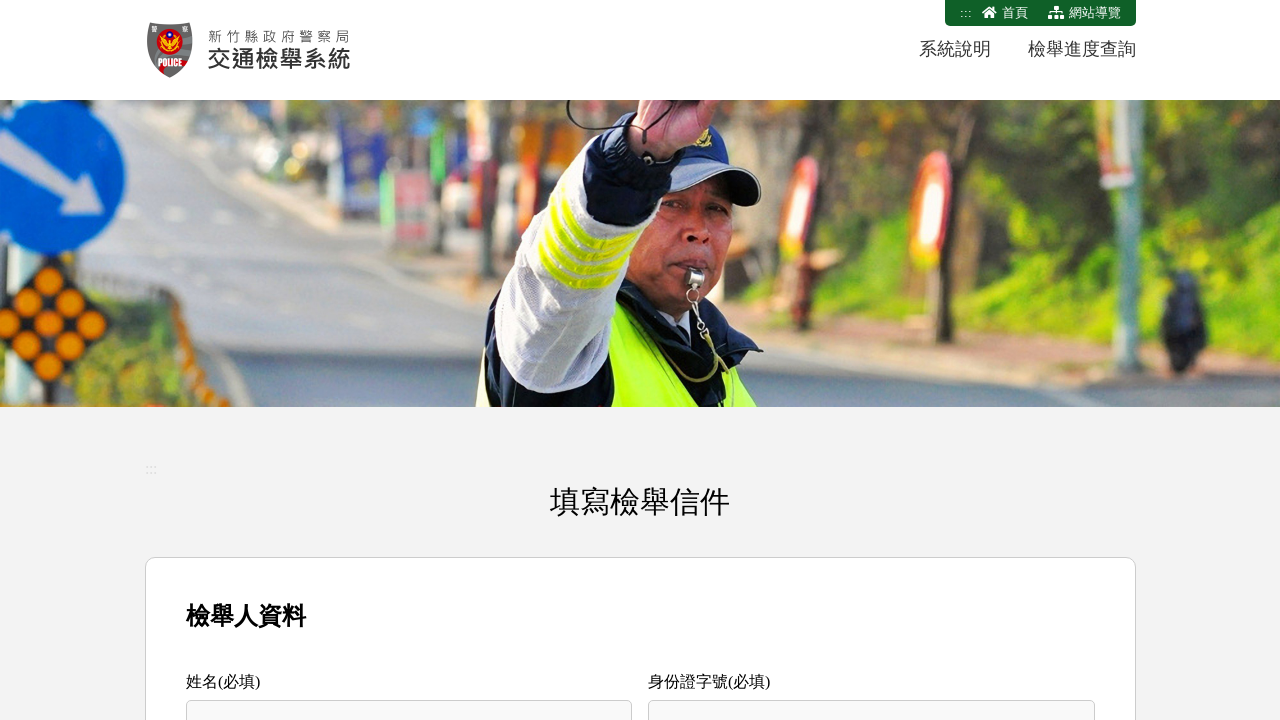

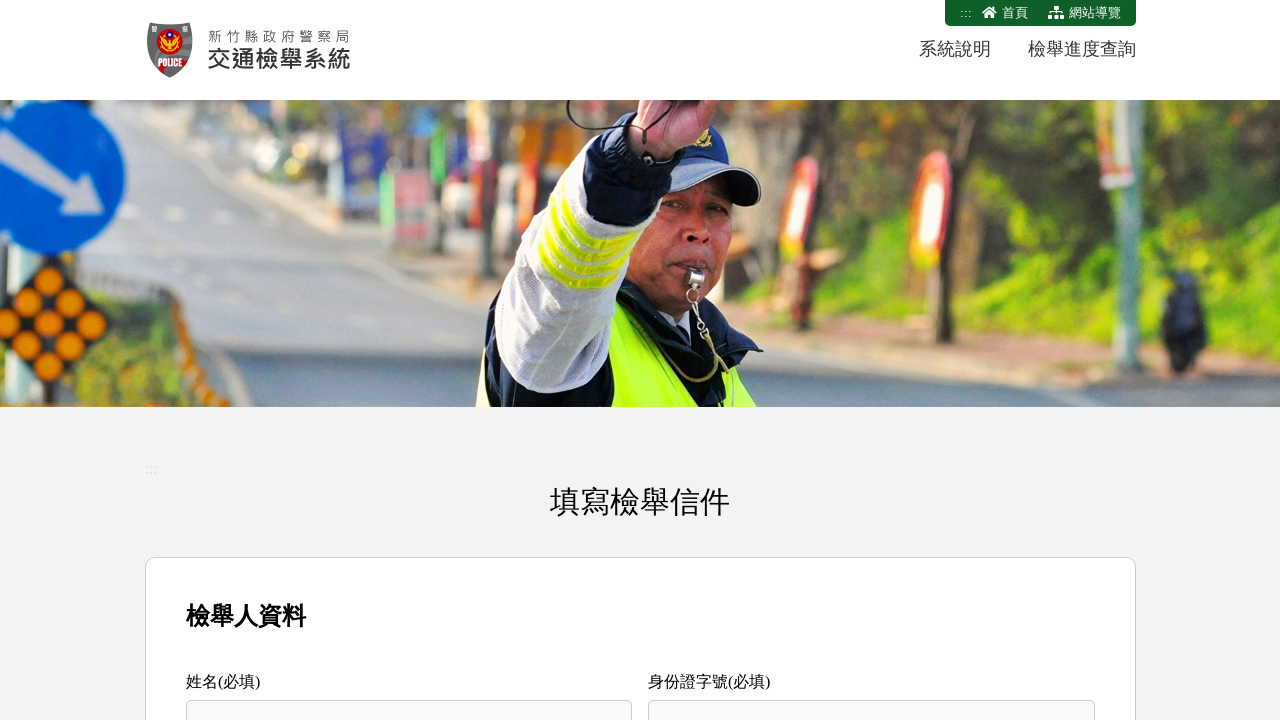